Tests internet speed by navigating to fast.com and clicking the speed progress indicator to initiate a speed test

Starting URL: https://fast.com/

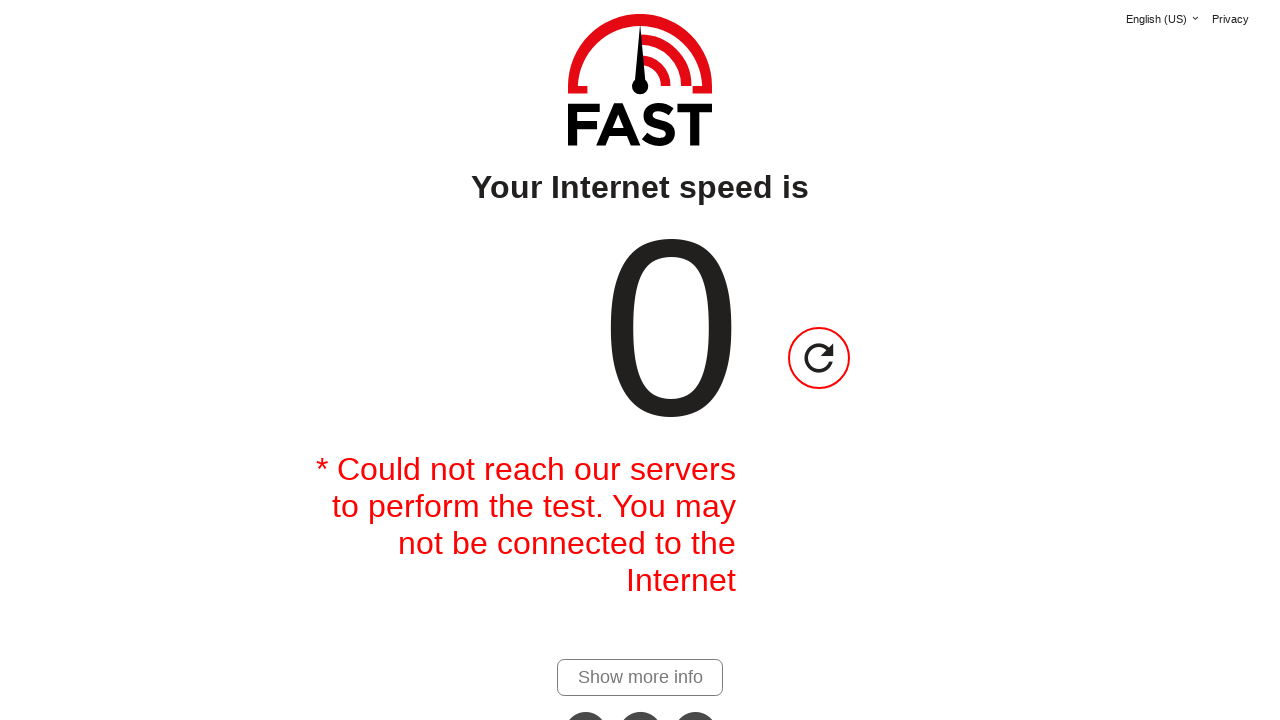

Navigated to fast.com
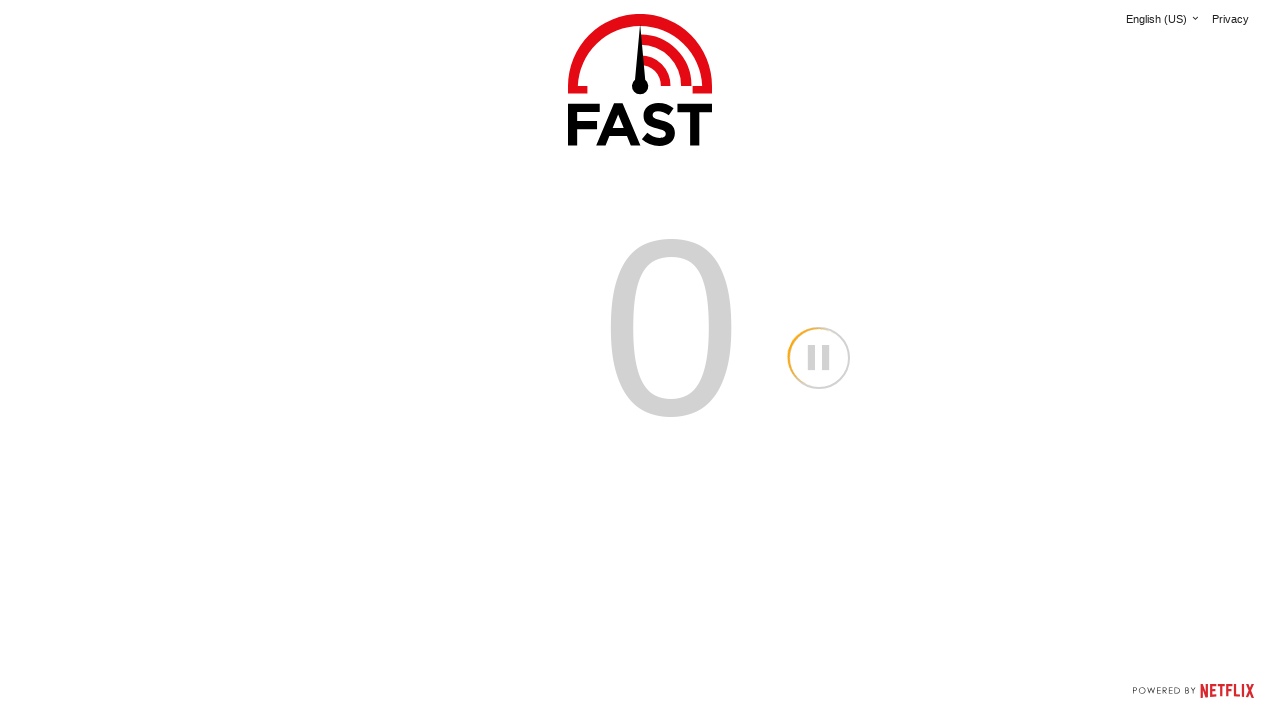

Clicked speed progress indicator to initiate speed test at (819, 358) on span#speed-progress-indicator-icon
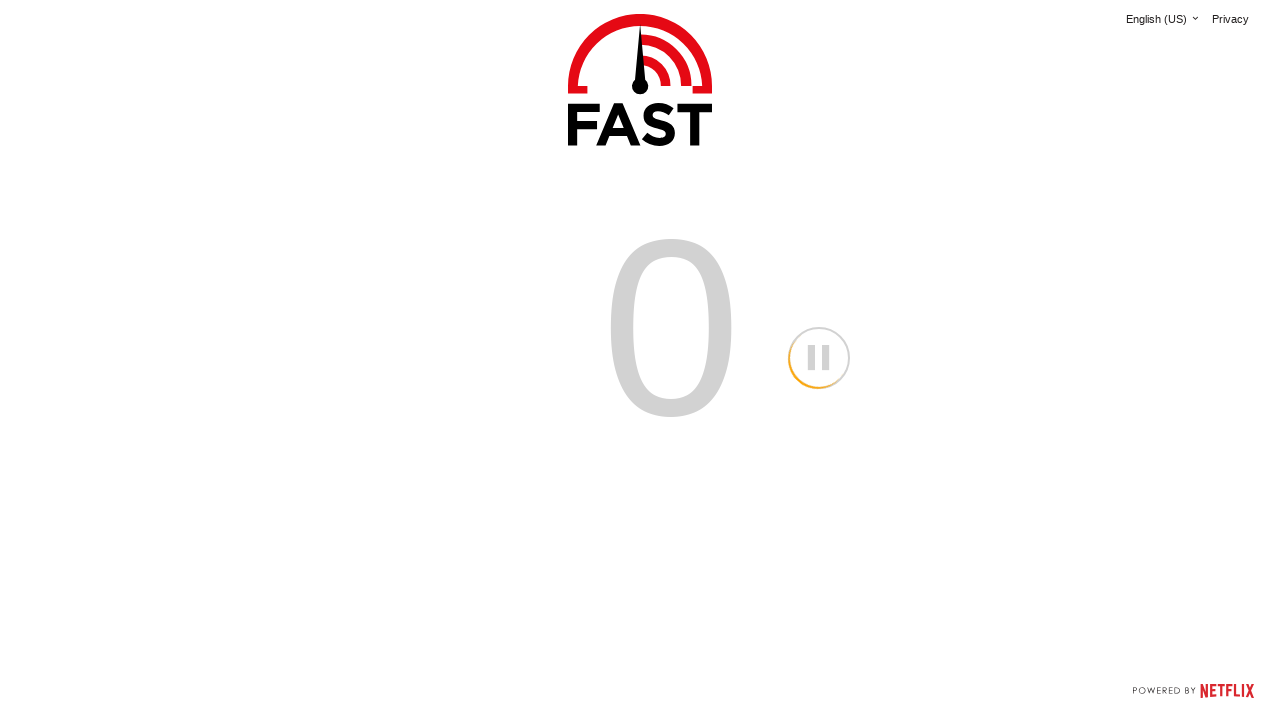

Waited 30 seconds for speed test to complete
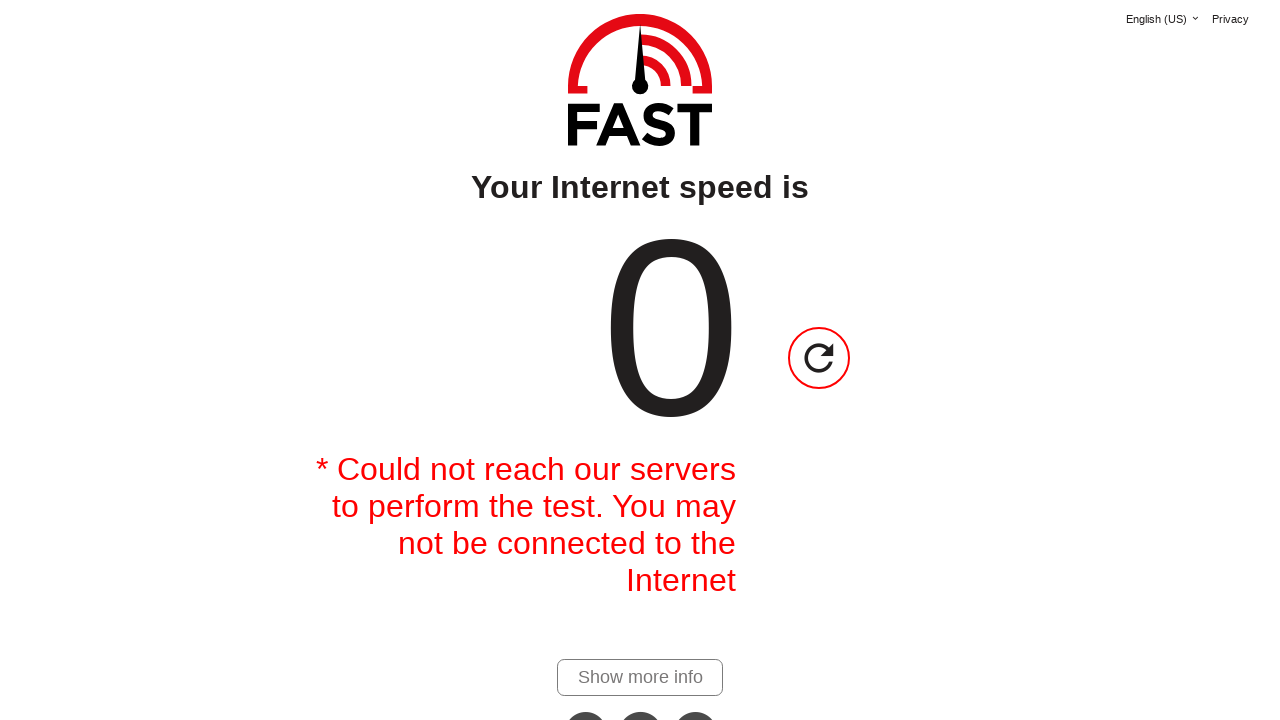

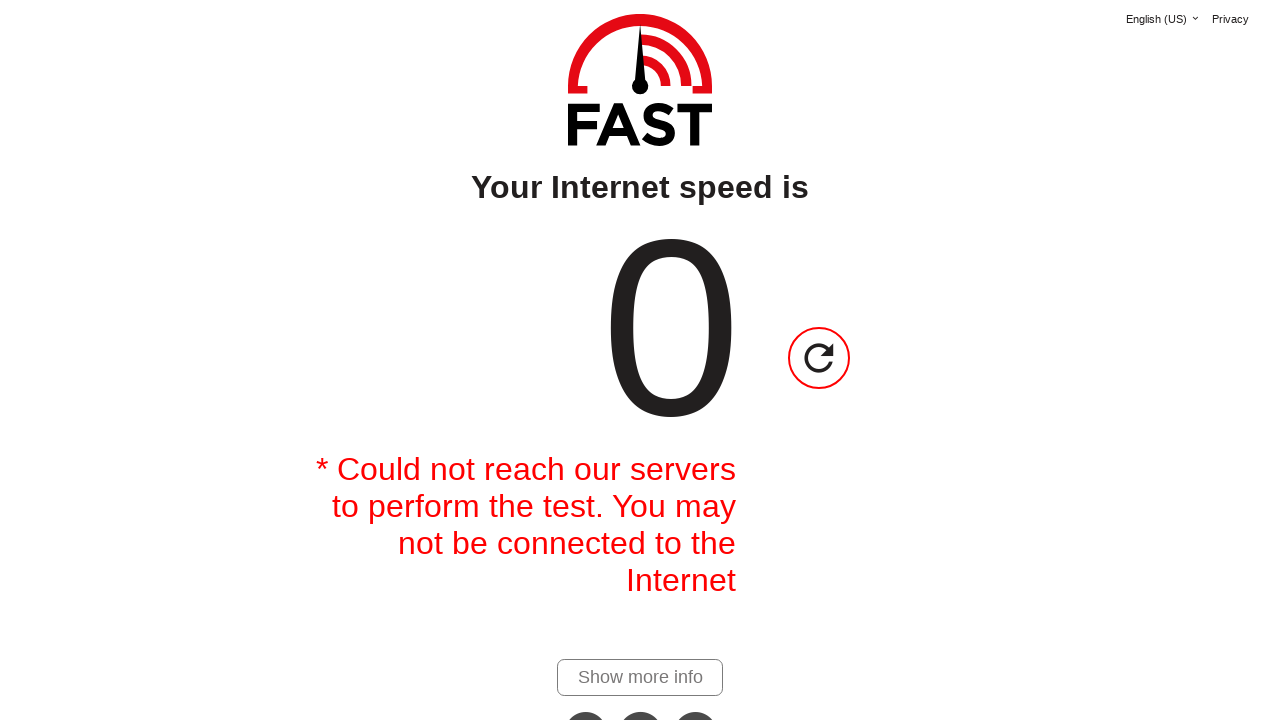